Tests e-commerce functionality by navigating to a grocery store page and adding specific items (Cucumber, Brocolli, Beetroot) to the shopping cart by clicking their "Add to cart" buttons.

Starting URL: https://rahulshettyacademy.com/seleniumPractise/

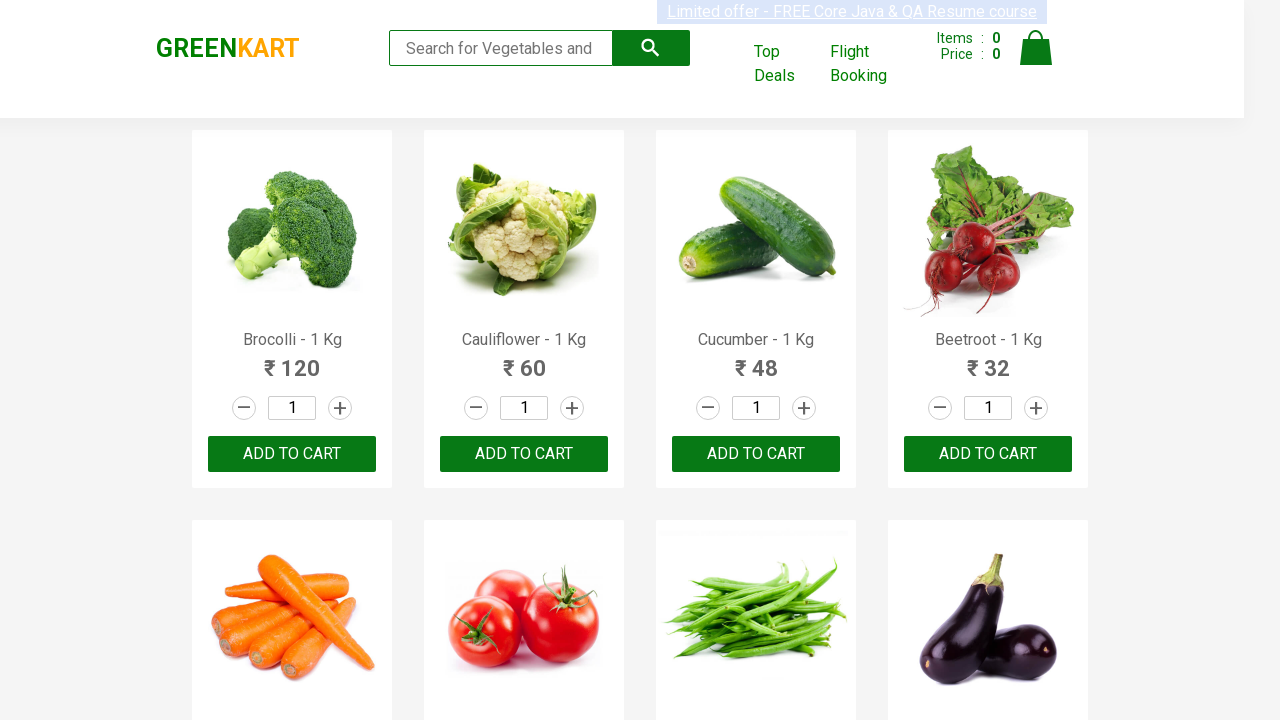

Waited for product names to load on the page
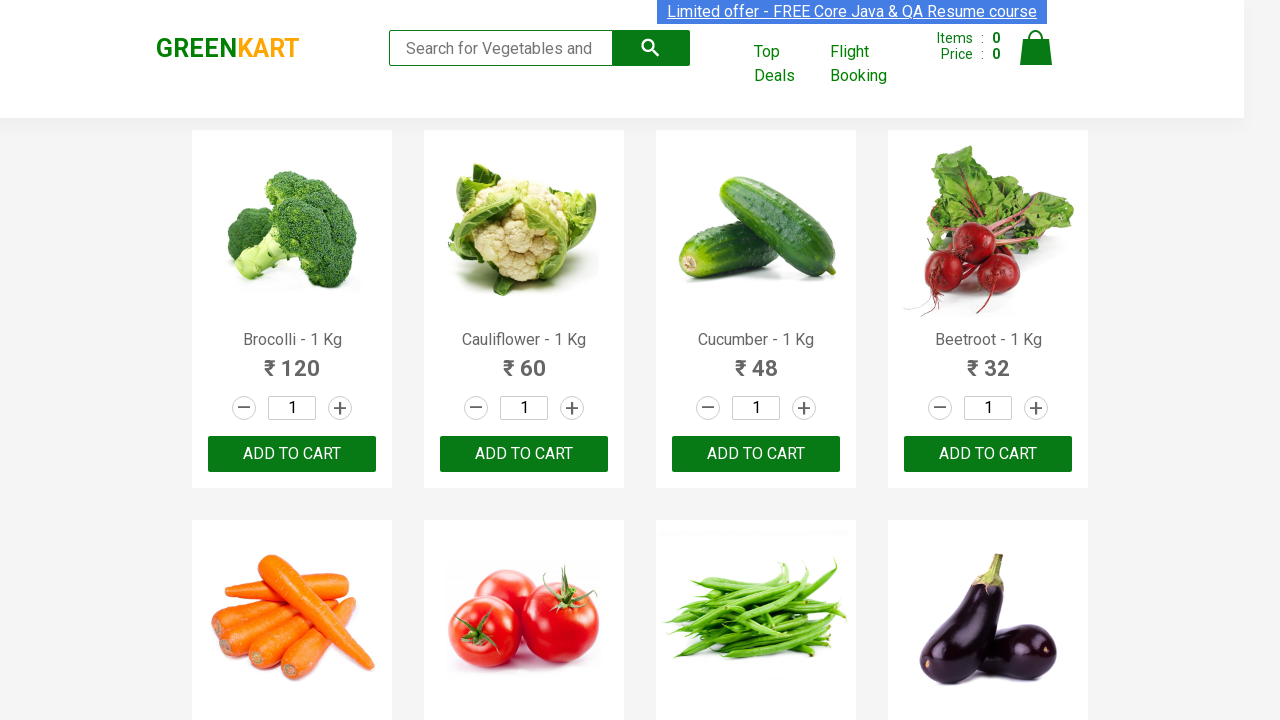

Retrieved all product name elements from the page
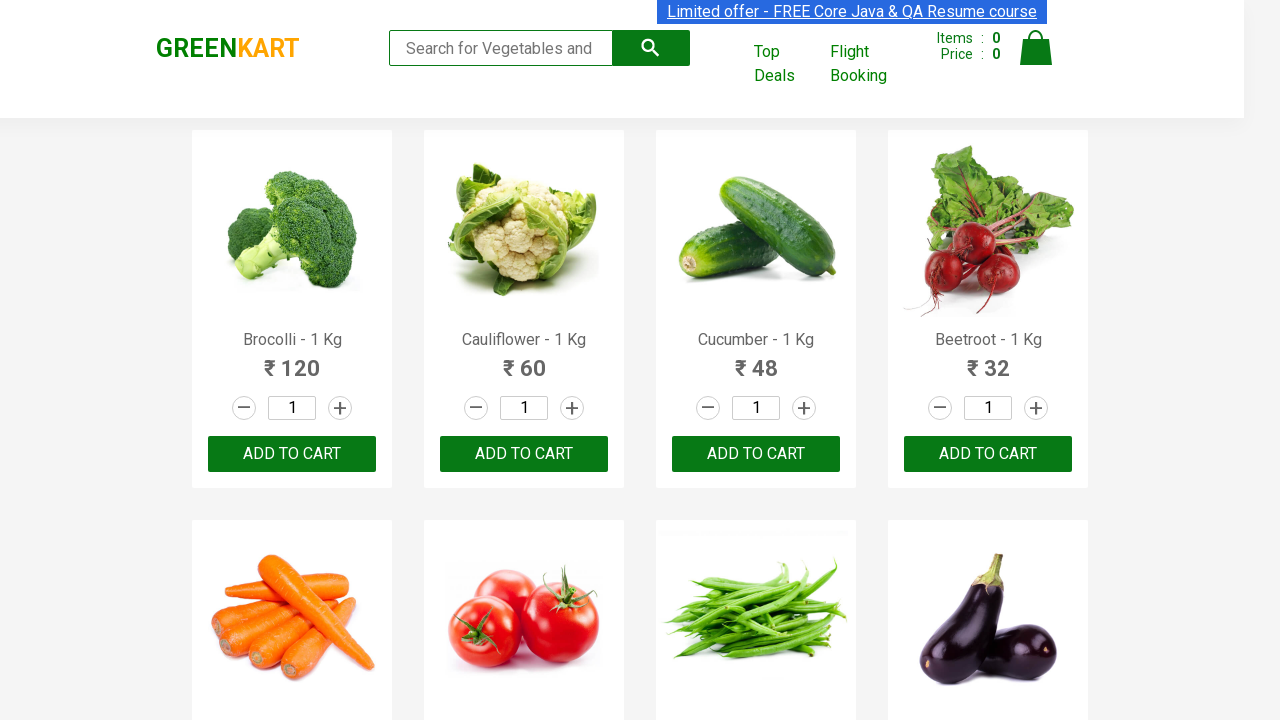

Added 'Brocolli' to shopping cart at (292, 454) on xpath=//div[@class='product-action']/button >> nth=0
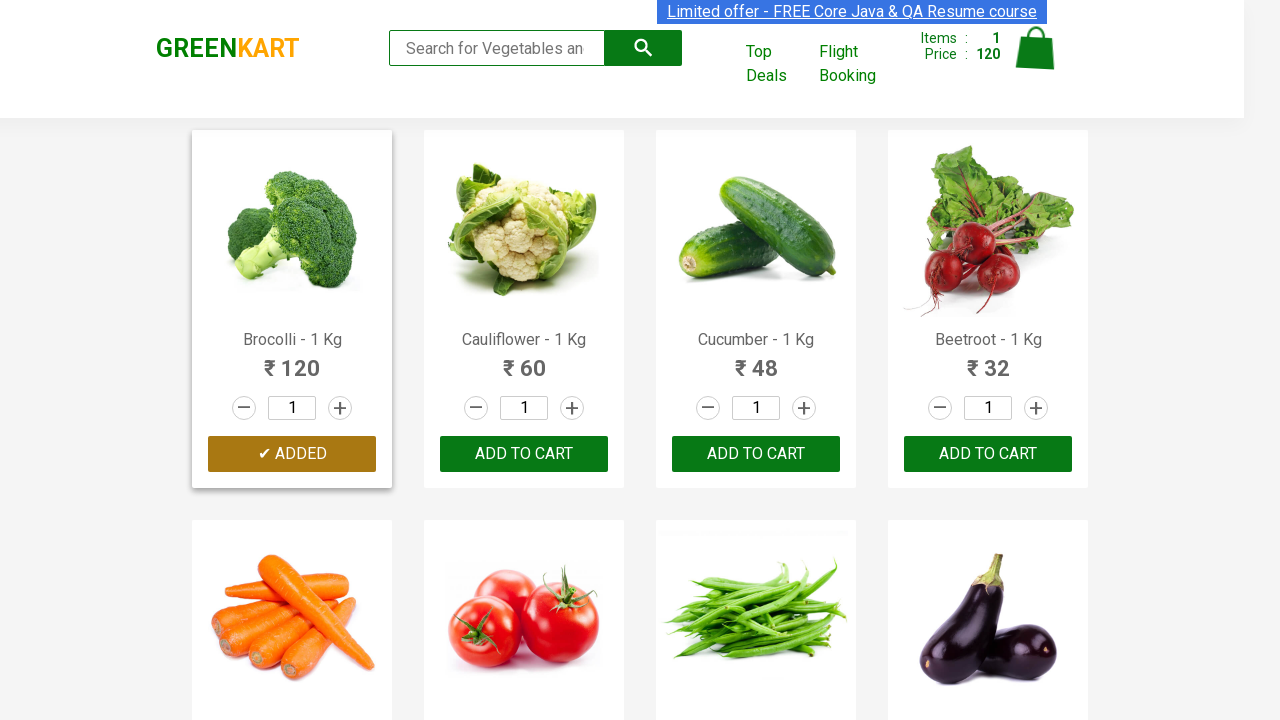

Added 'Cucumber' to shopping cart at (756, 454) on xpath=//div[@class='product-action']/button >> nth=2
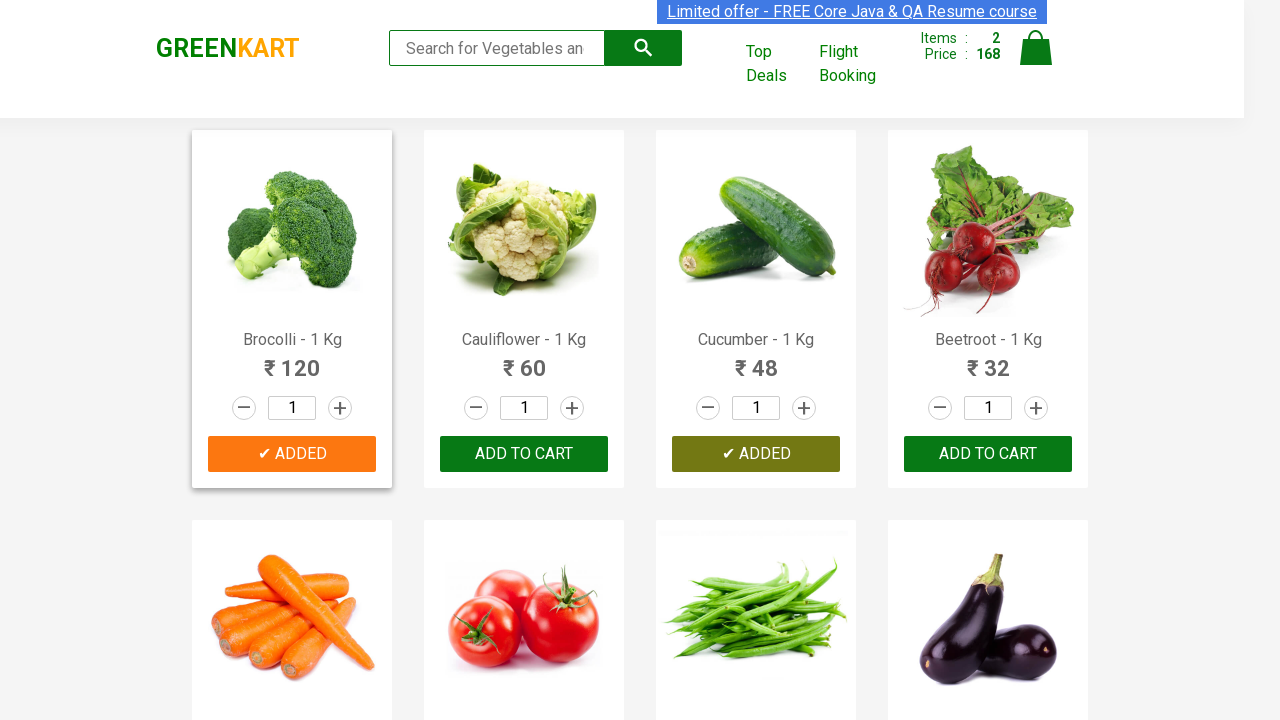

Added 'Beetroot' to shopping cart at (988, 454) on xpath=//div[@class='product-action']/button >> nth=3
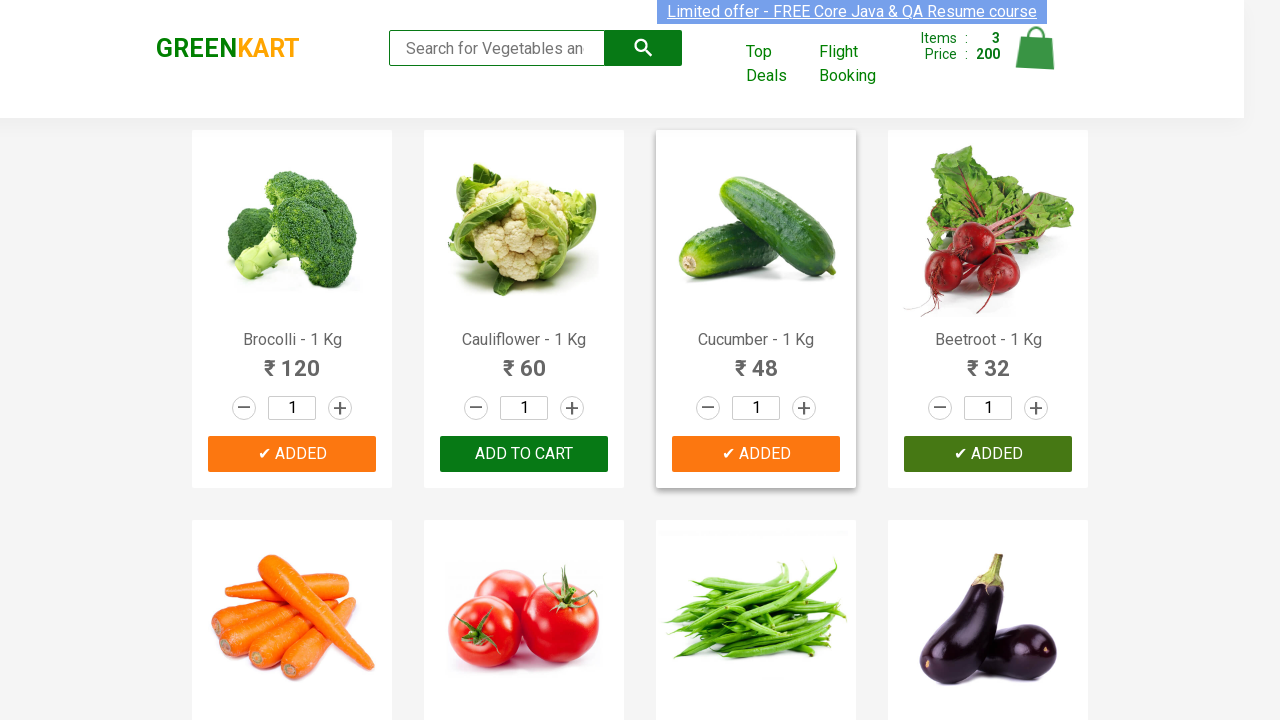

Waited 1 second for all items to be added to cart
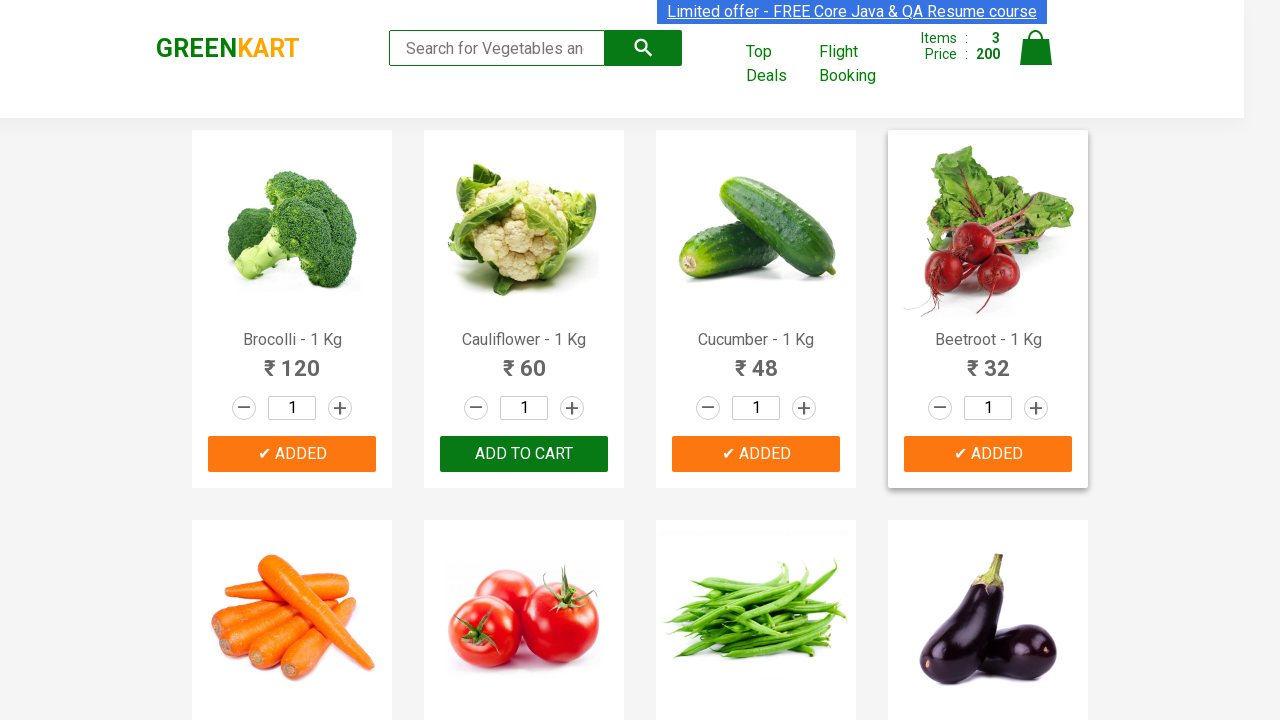

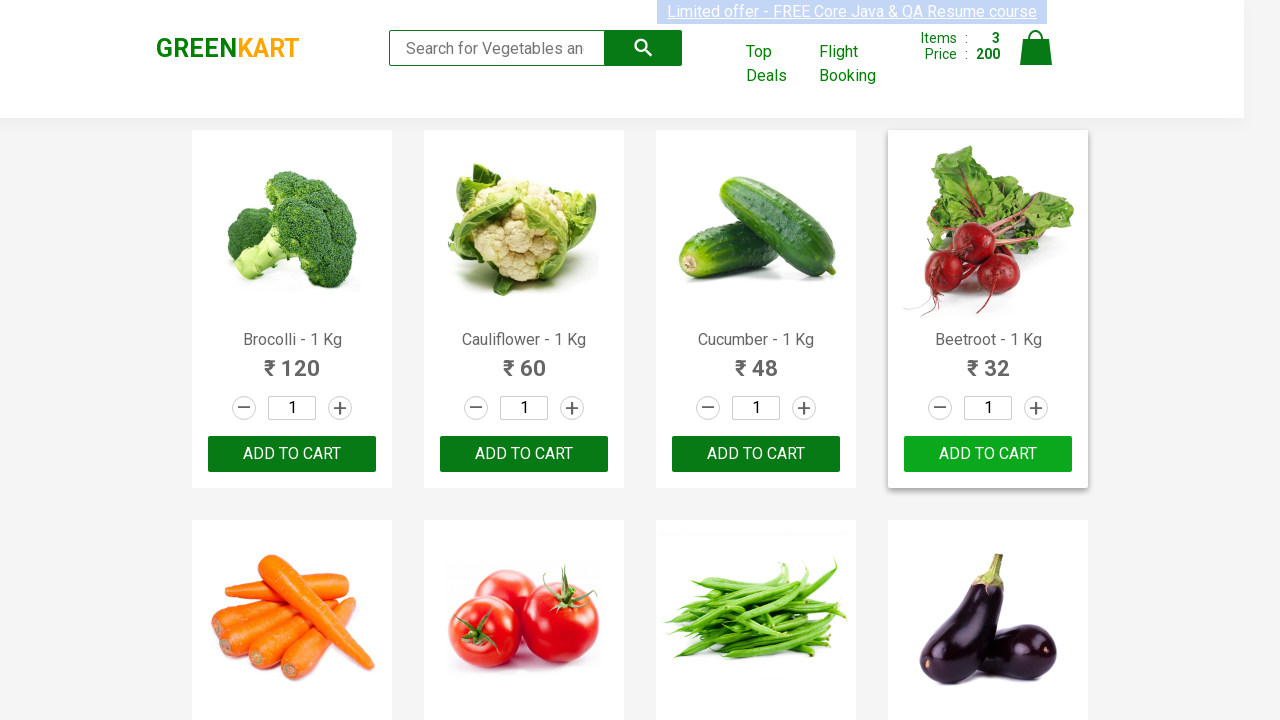